Tests multi-select dropdown functionality by scrolling to the element and selecting multiple color options

Starting URL: https://testautomationpractice.blogspot.com/

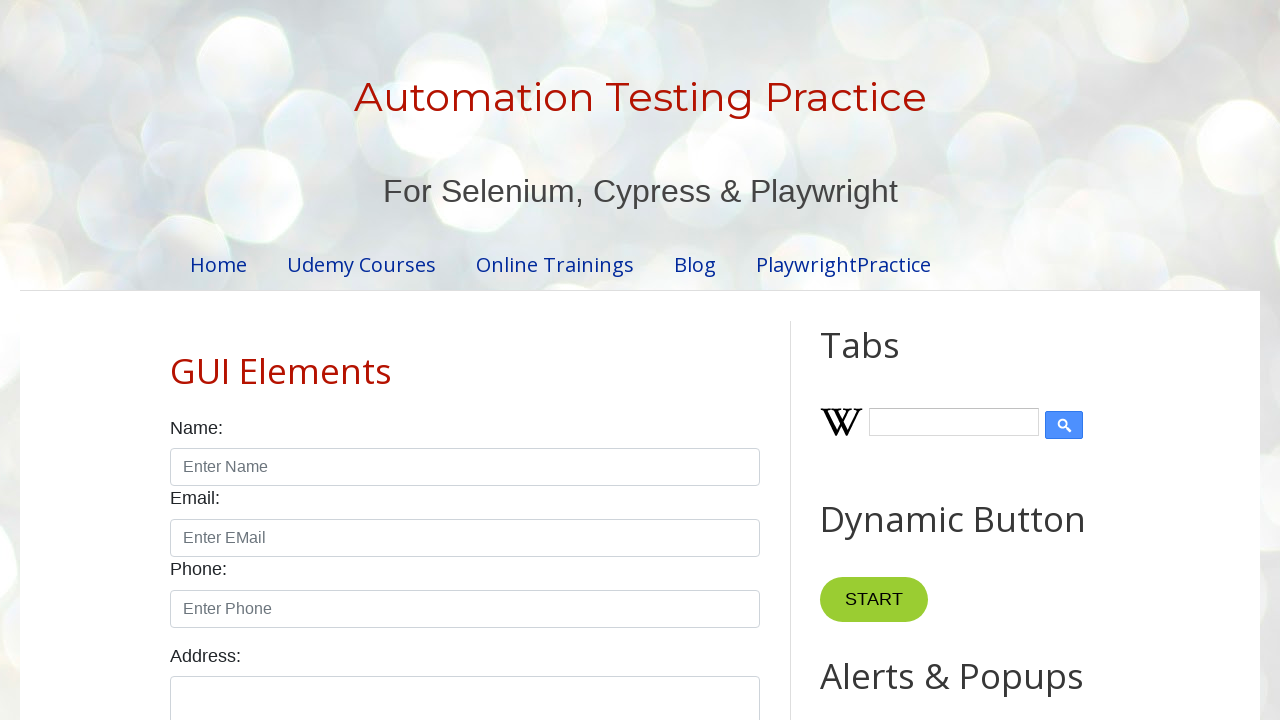

Located the multi-select colors dropdown element
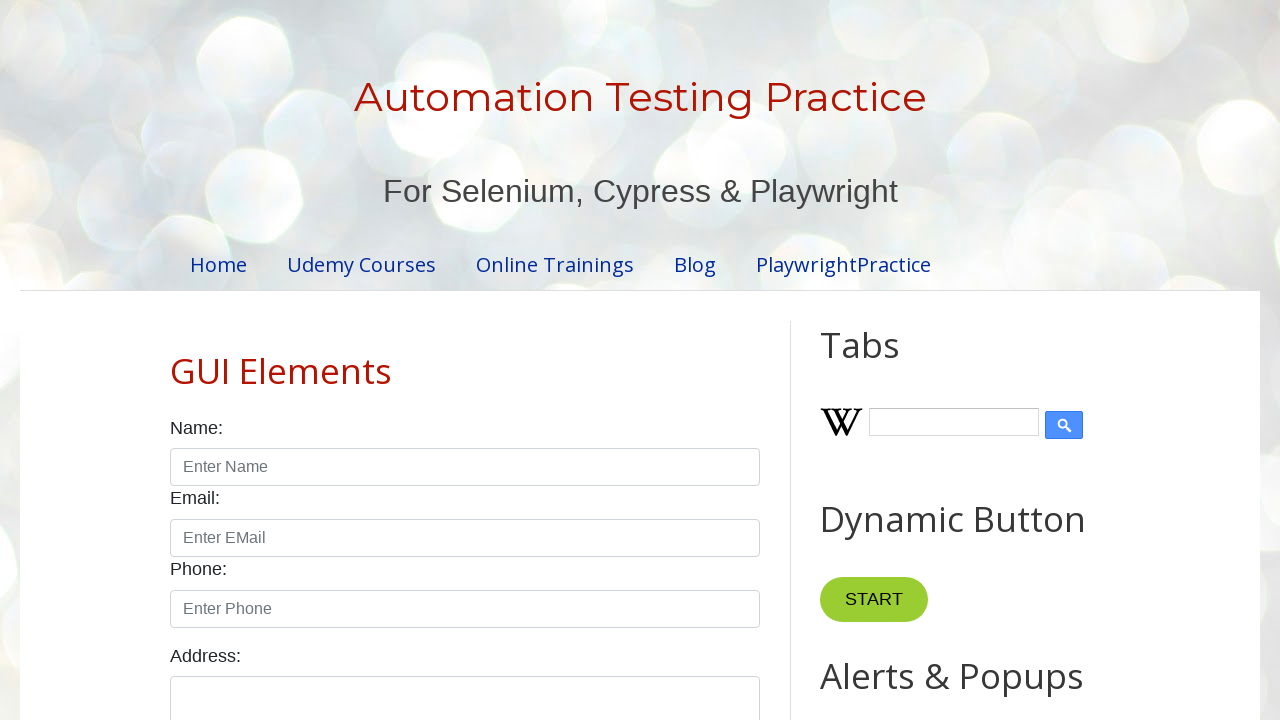

Scrolled to the colors dropdown element
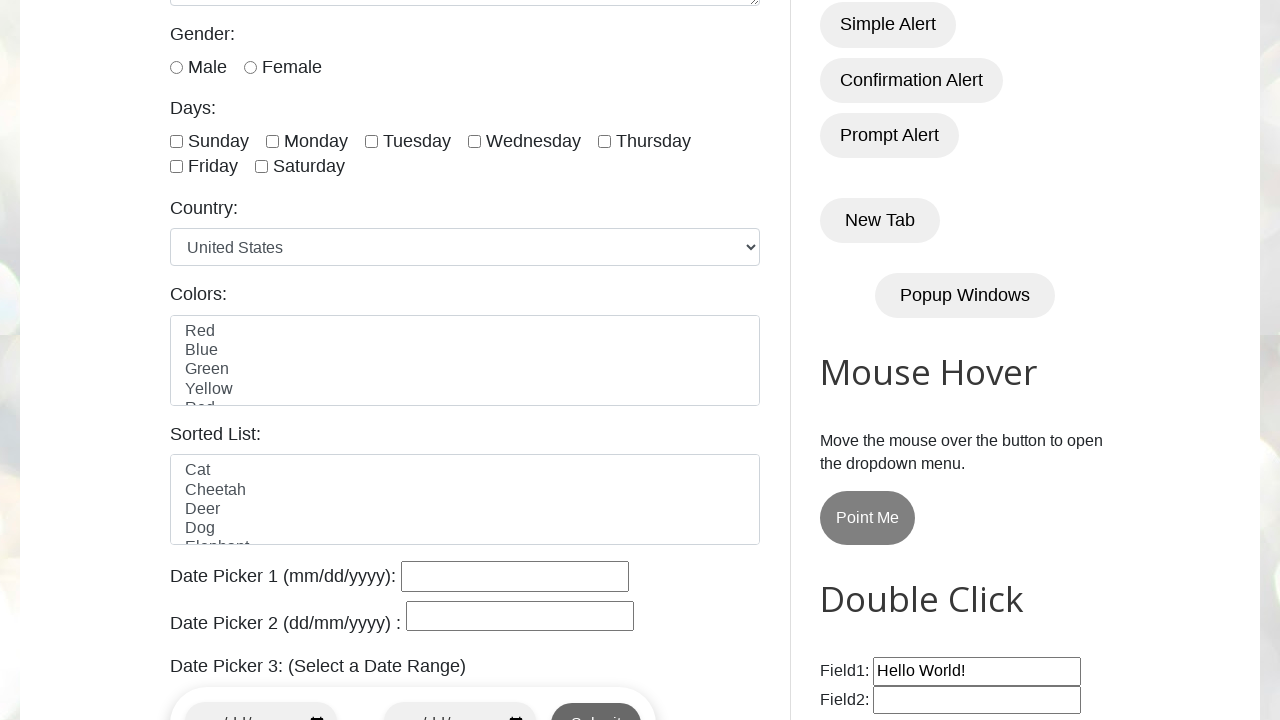

Selected 'Red' option from the colors dropdown on #colors
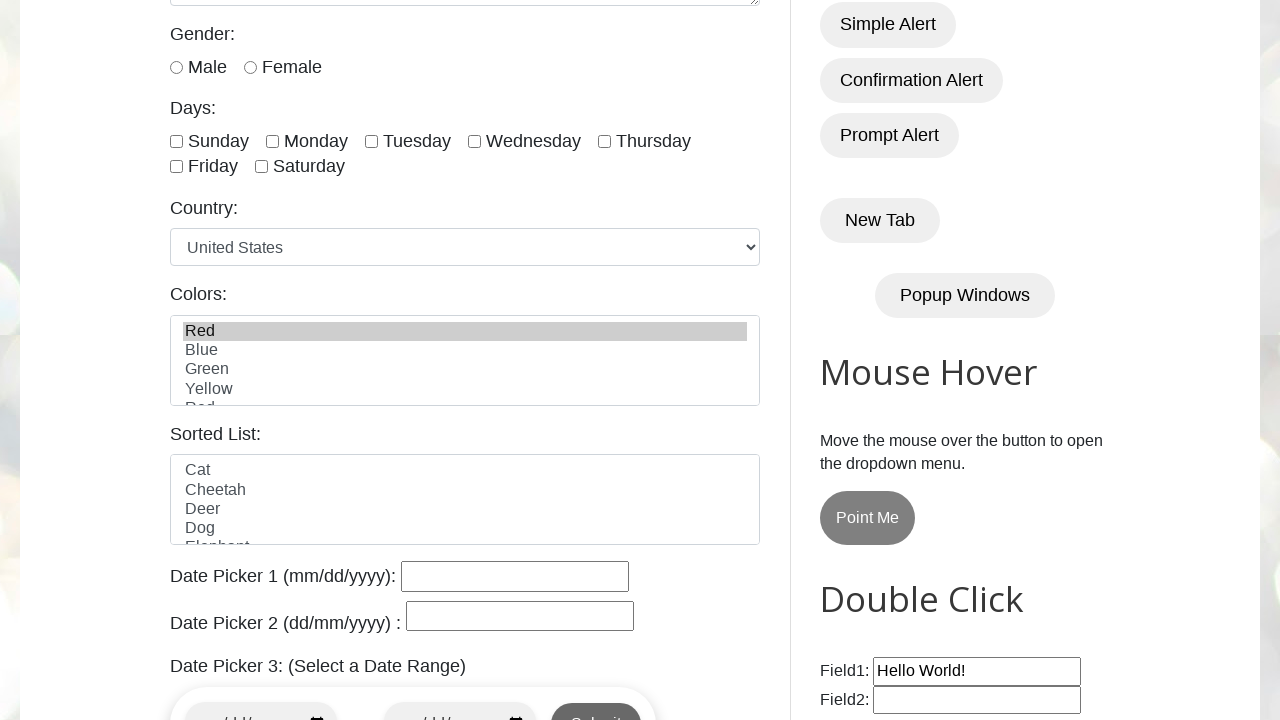

Selected 'blue' option from the colors dropdown on #colors
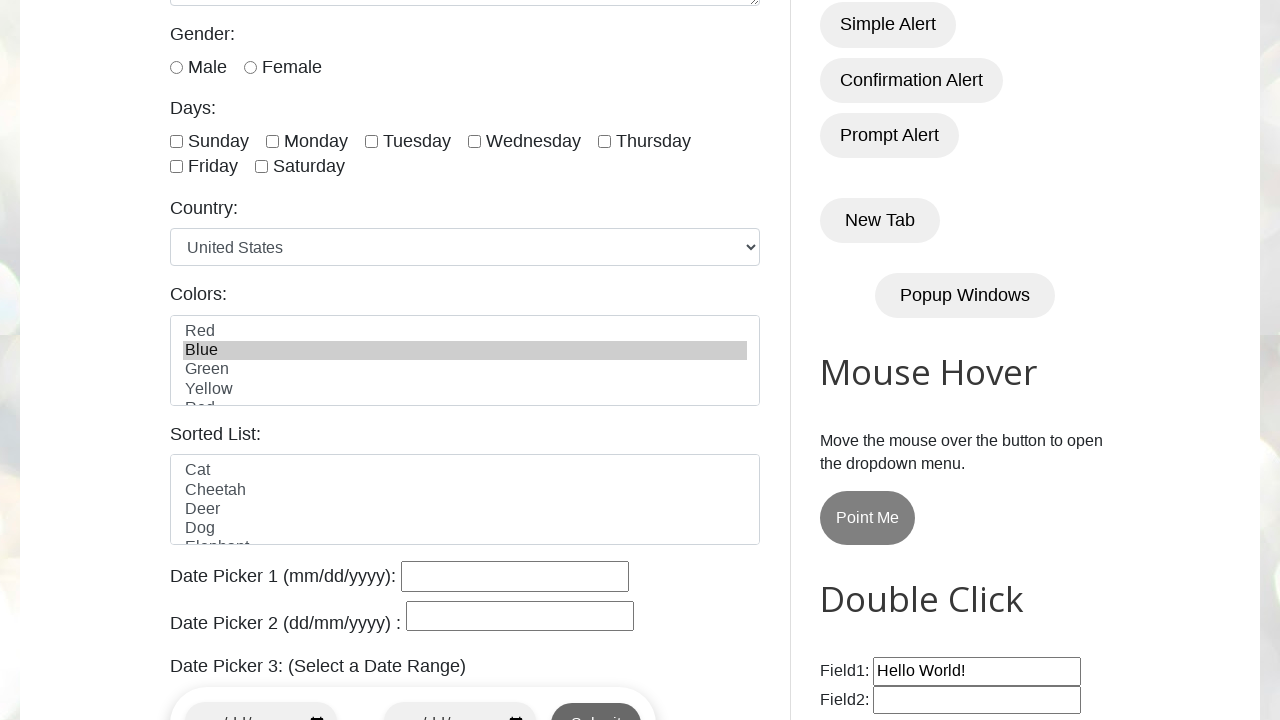

Selected option at index 3 from the colors dropdown on #colors
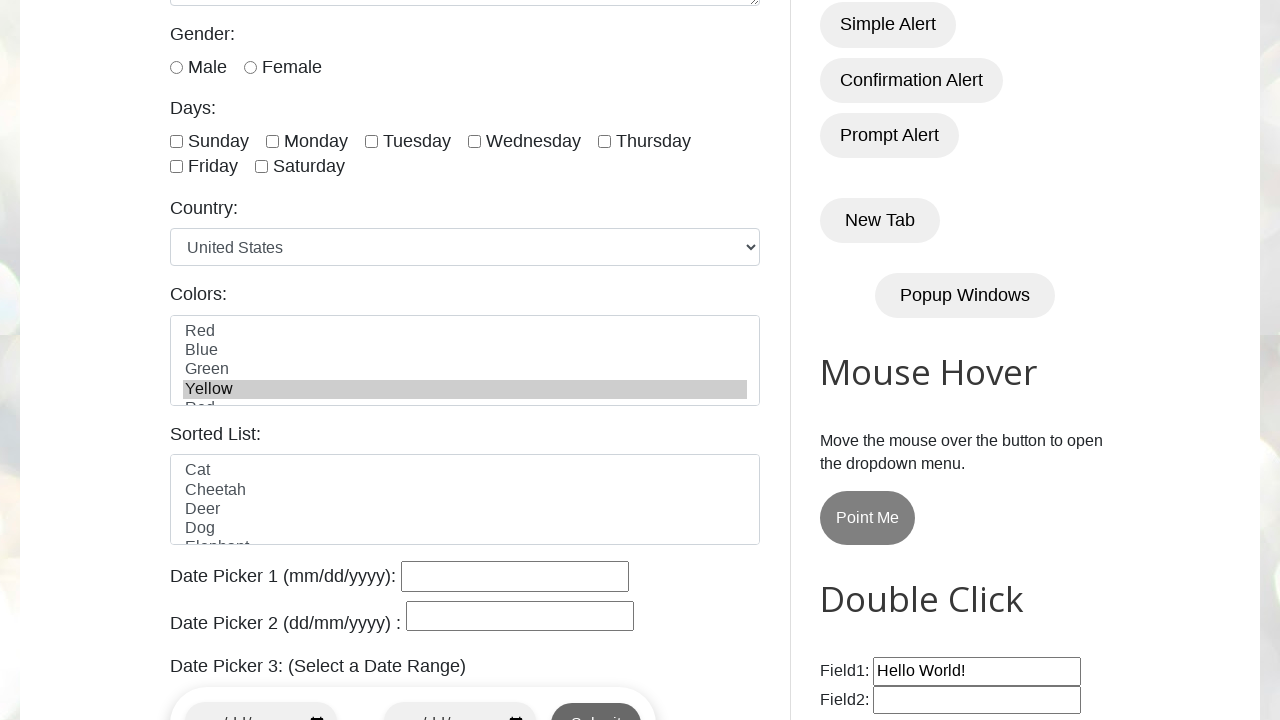

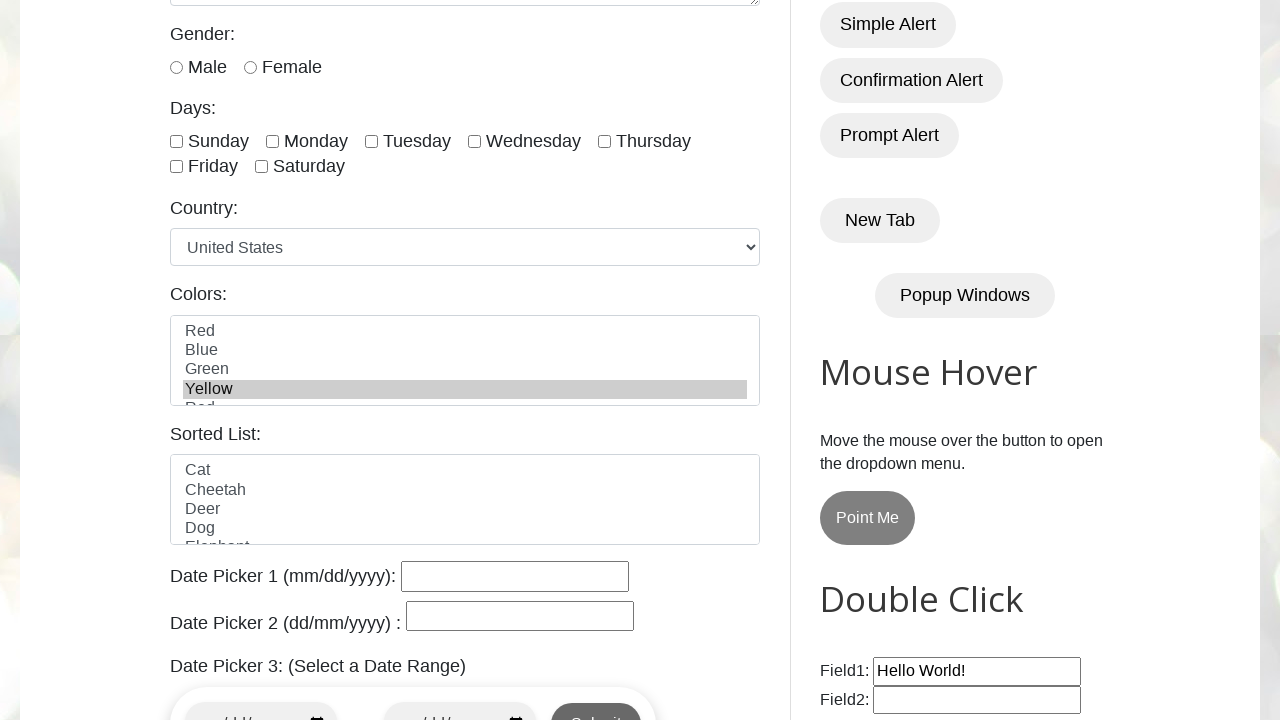